Navigates to the Rediff Money financial news page and waits for the page to load completely

Starting URL: https://money.rediff.com/index.html

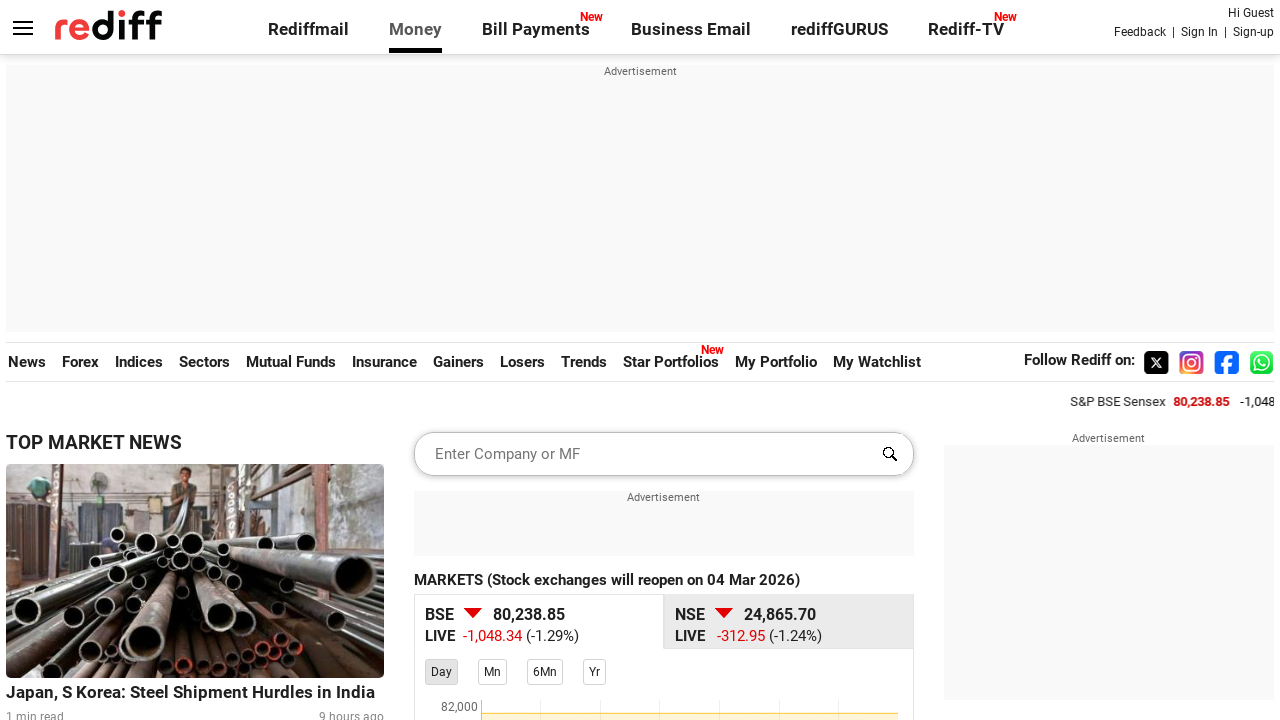

Navigated to Rediff Money financial news page
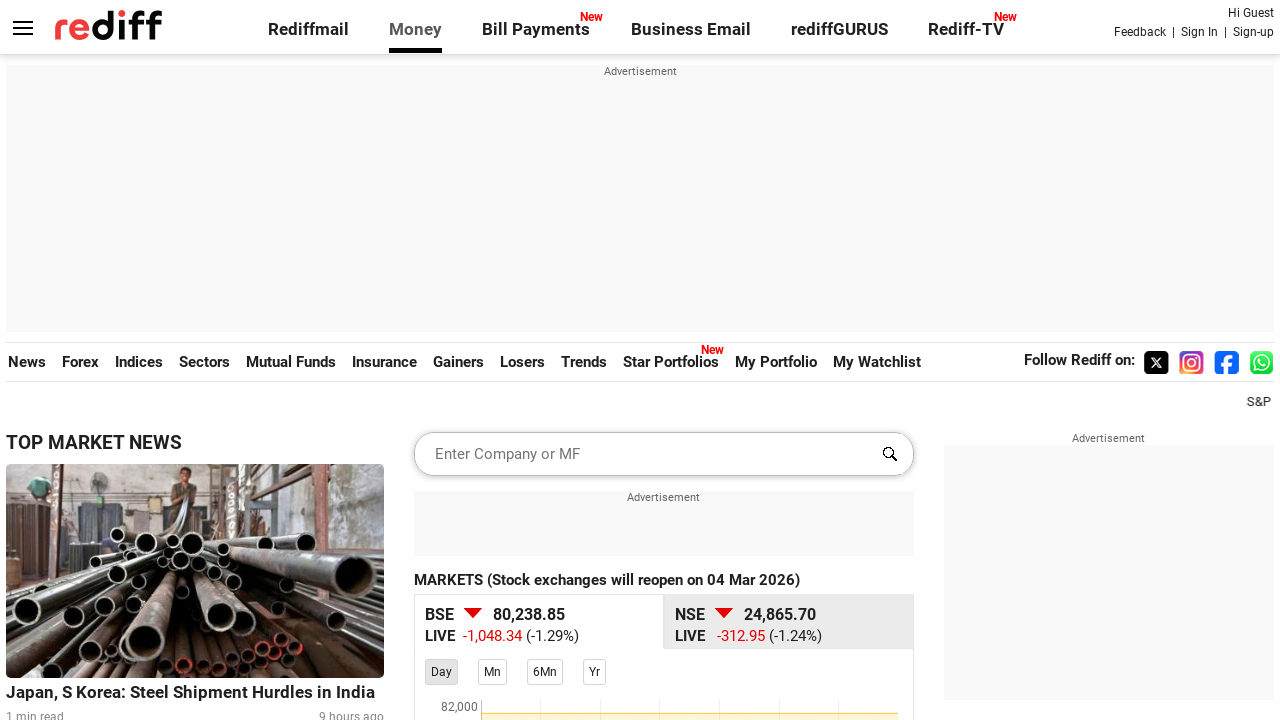

Page fully loaded with no pending network requests
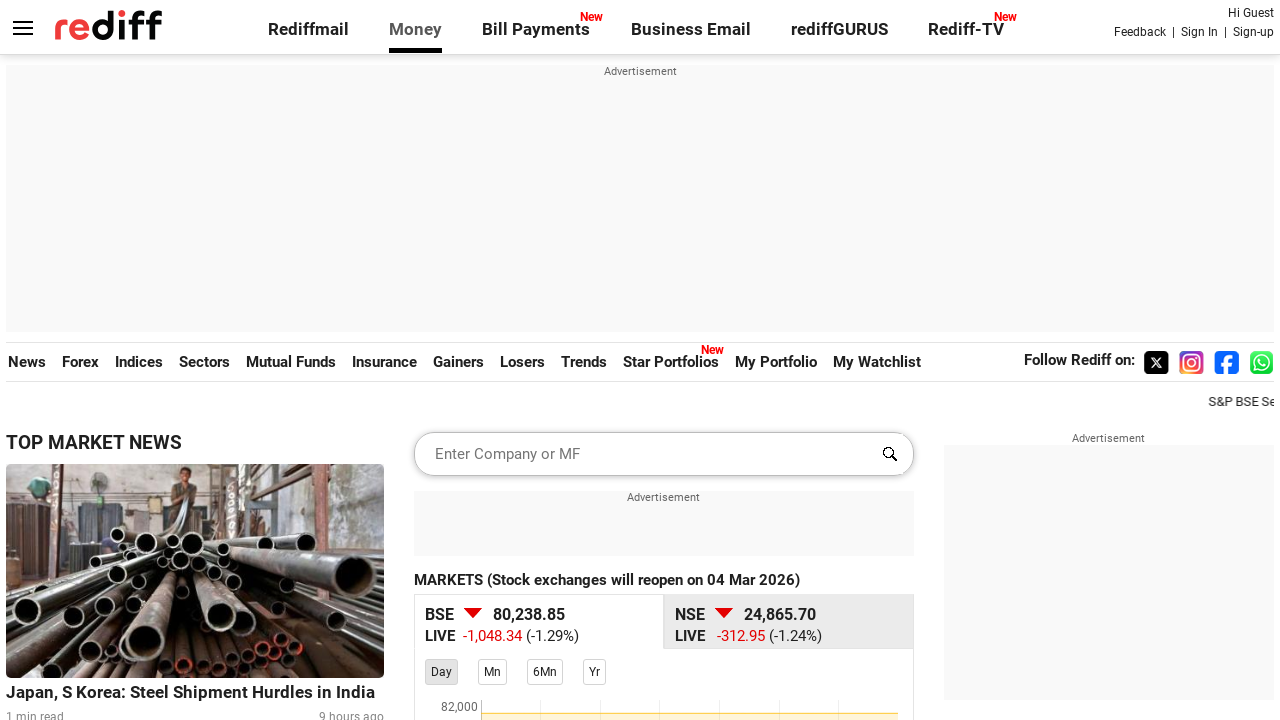

Body element is visible and page content is ready
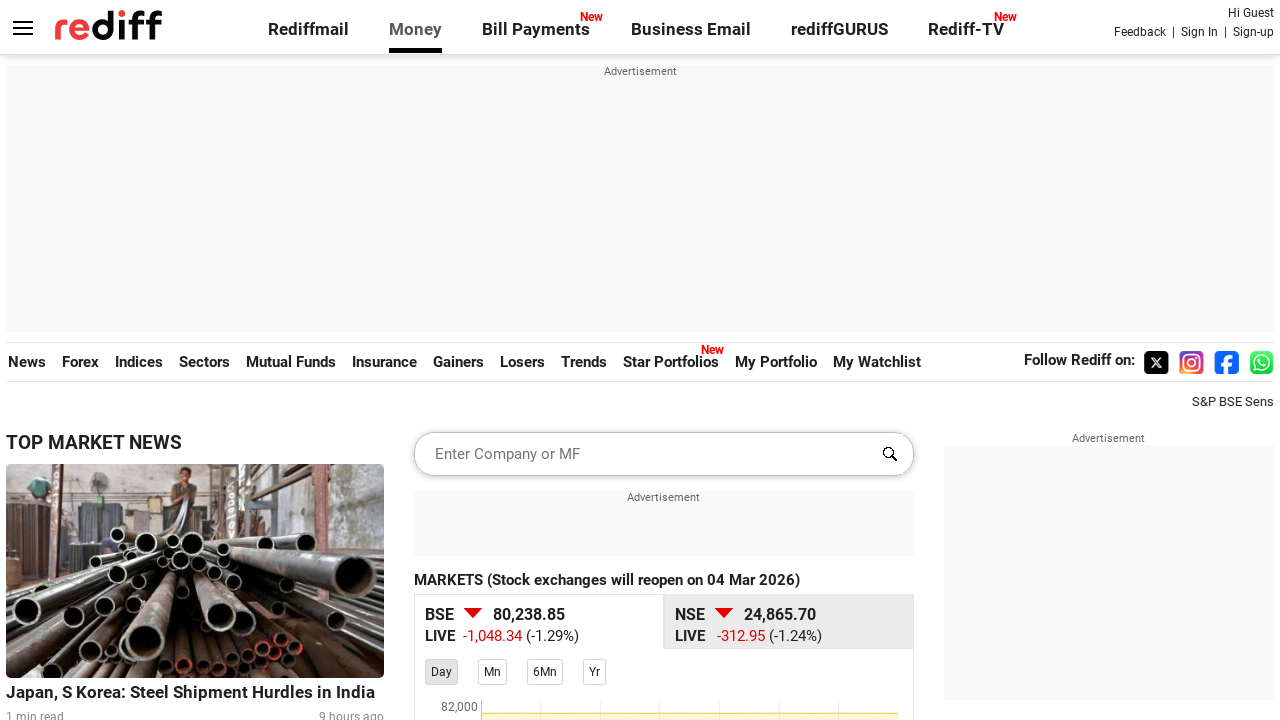

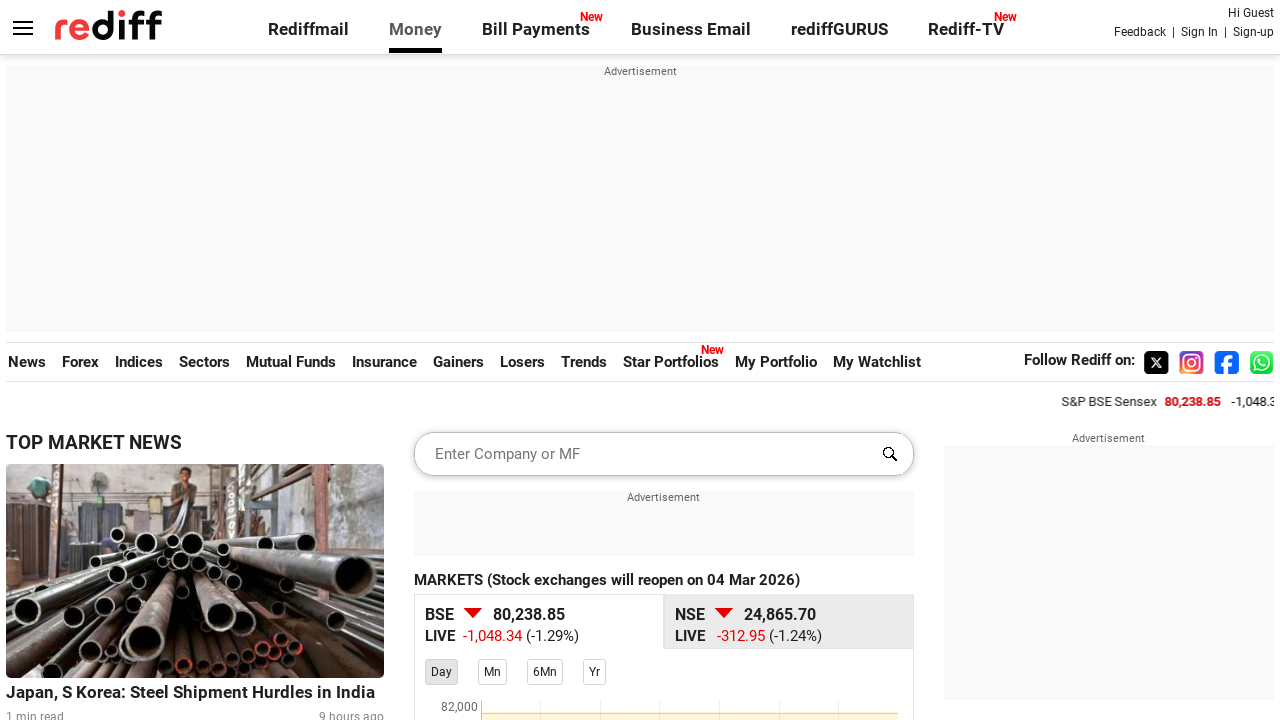